Tests JavaScript alert handling by clicking a button that triggers an alert, accepting the alert, and verifying the result message displays correctly

Starting URL: https://the-internet.herokuapp.com/javascript_alerts

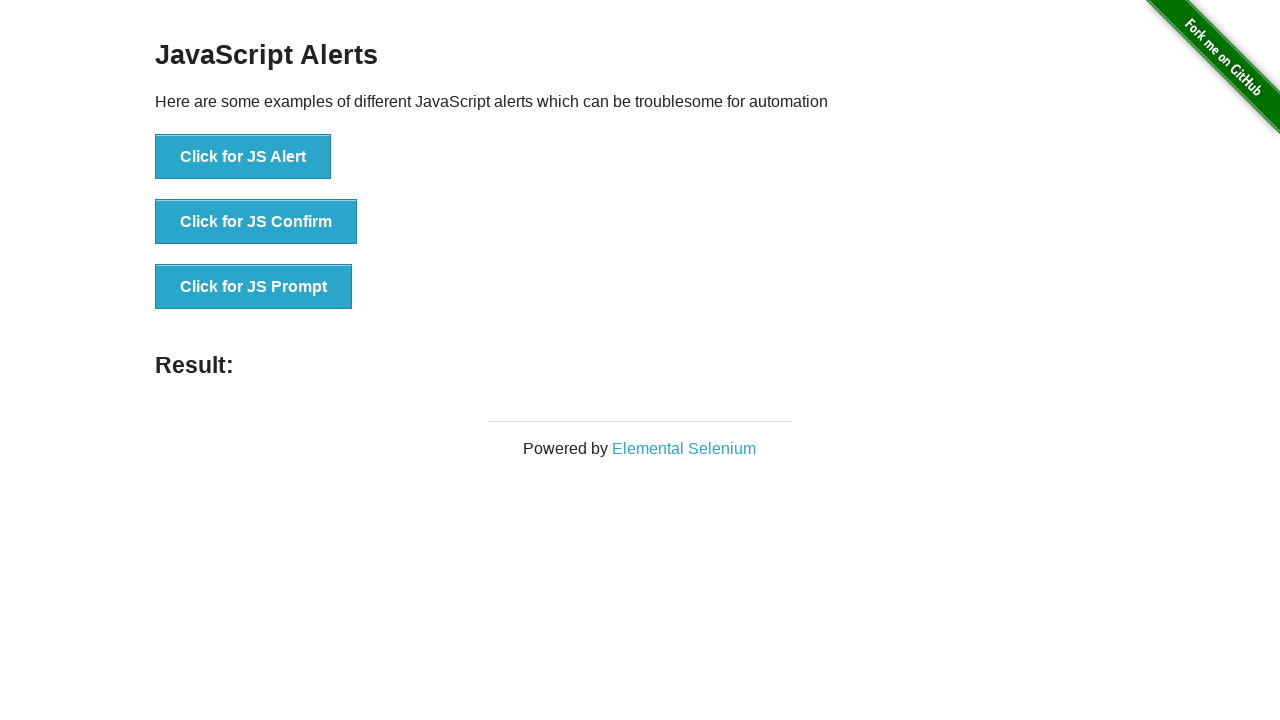

Clicked button to trigger JavaScript alert at (243, 157) on xpath=//*[text()='Click for JS Alert']
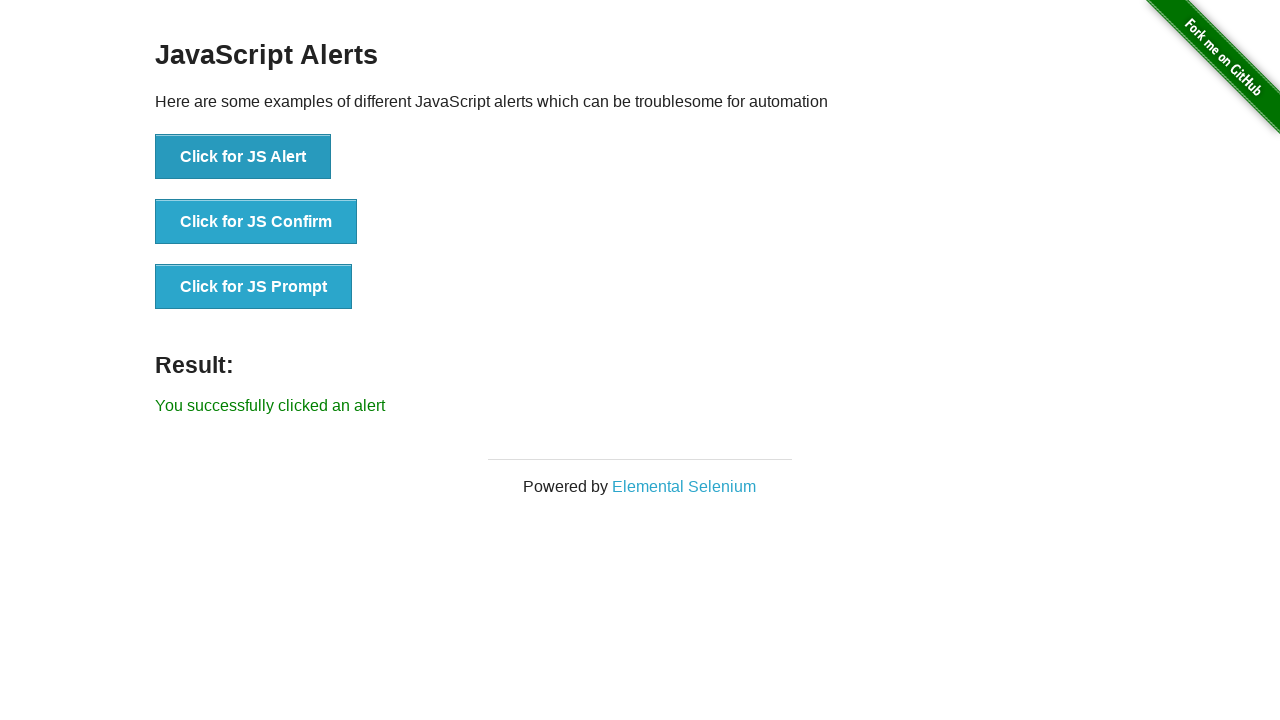

Set up dialog handler to accept alerts
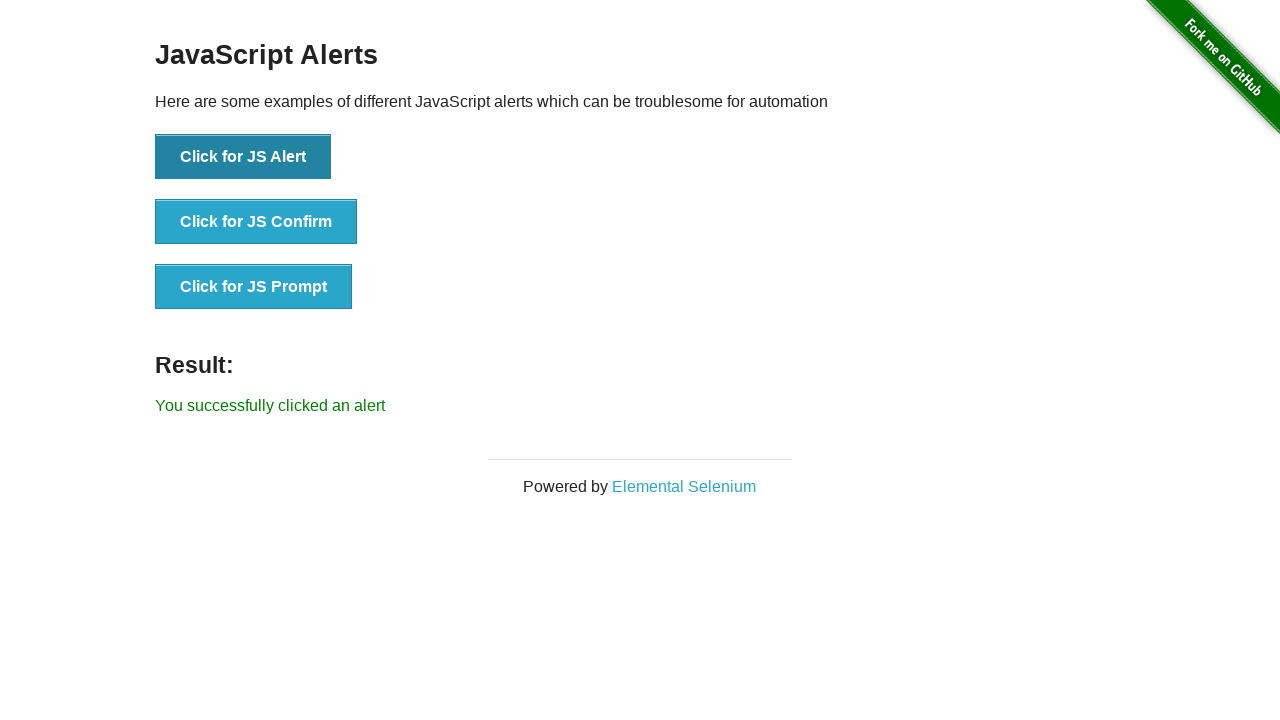

Clicked button to trigger alert and accepted it at (243, 157) on xpath=//*[text()='Click for JS Alert']
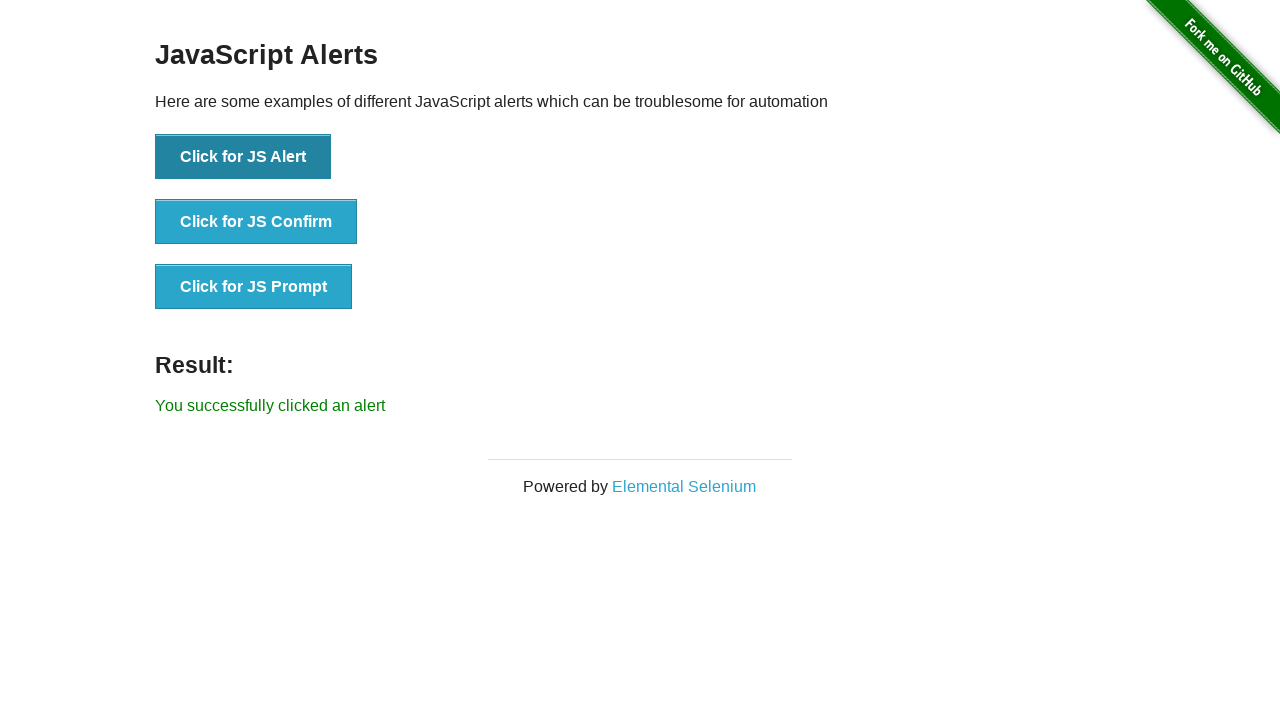

Verified success message 'You successfully clicked an alert' is displayed
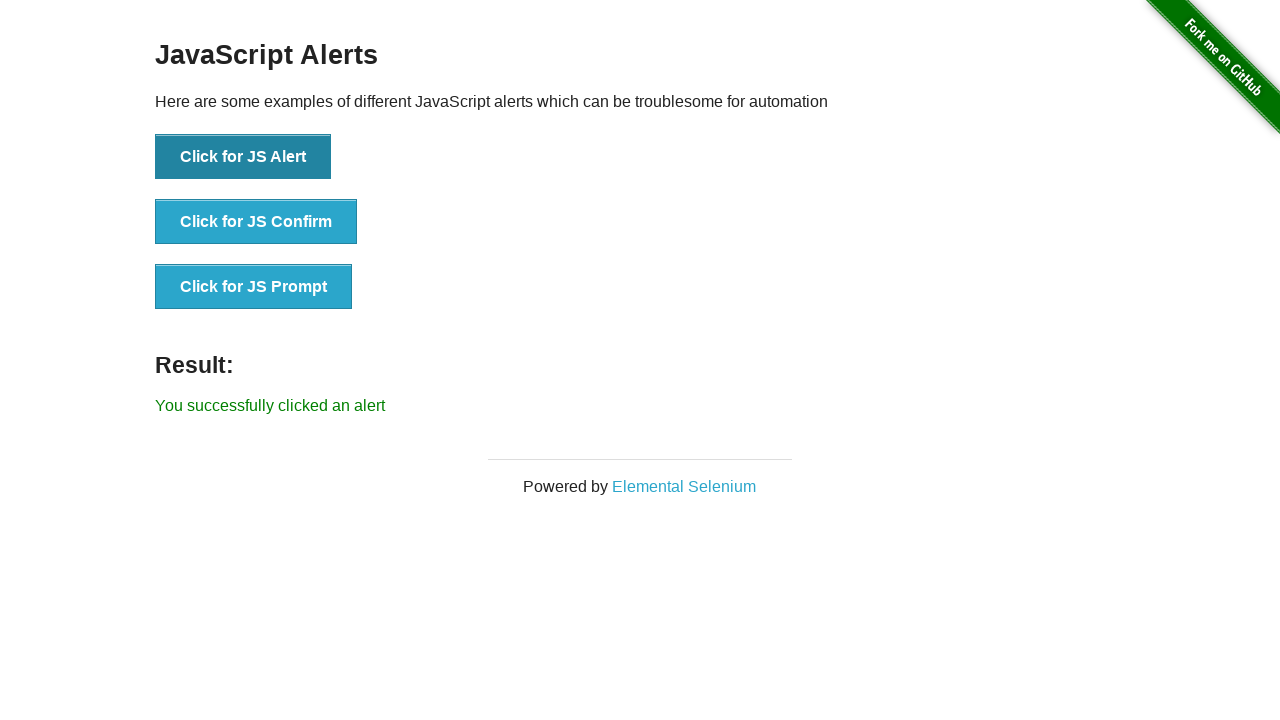

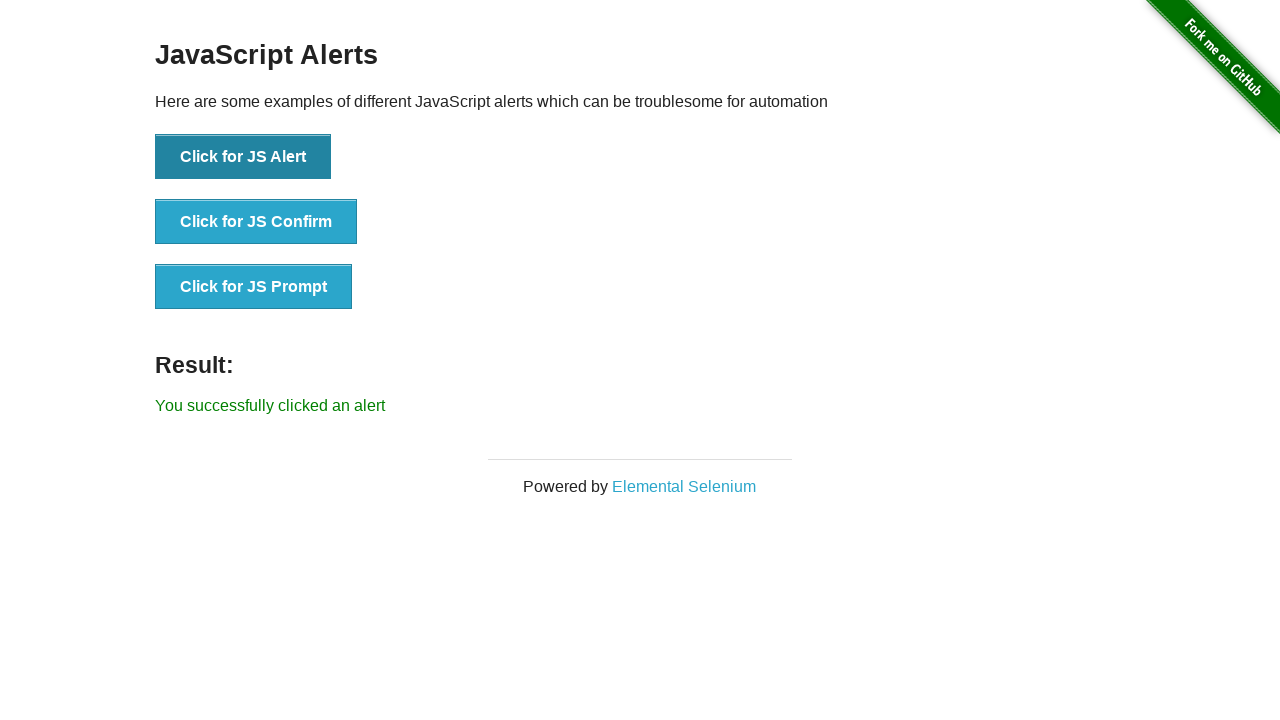